Tests clearing completed tasks by checking some tasks and clicking the Clear completed button

Starting URL: https://eviltester.github.io/simpletodolist/todolists.html

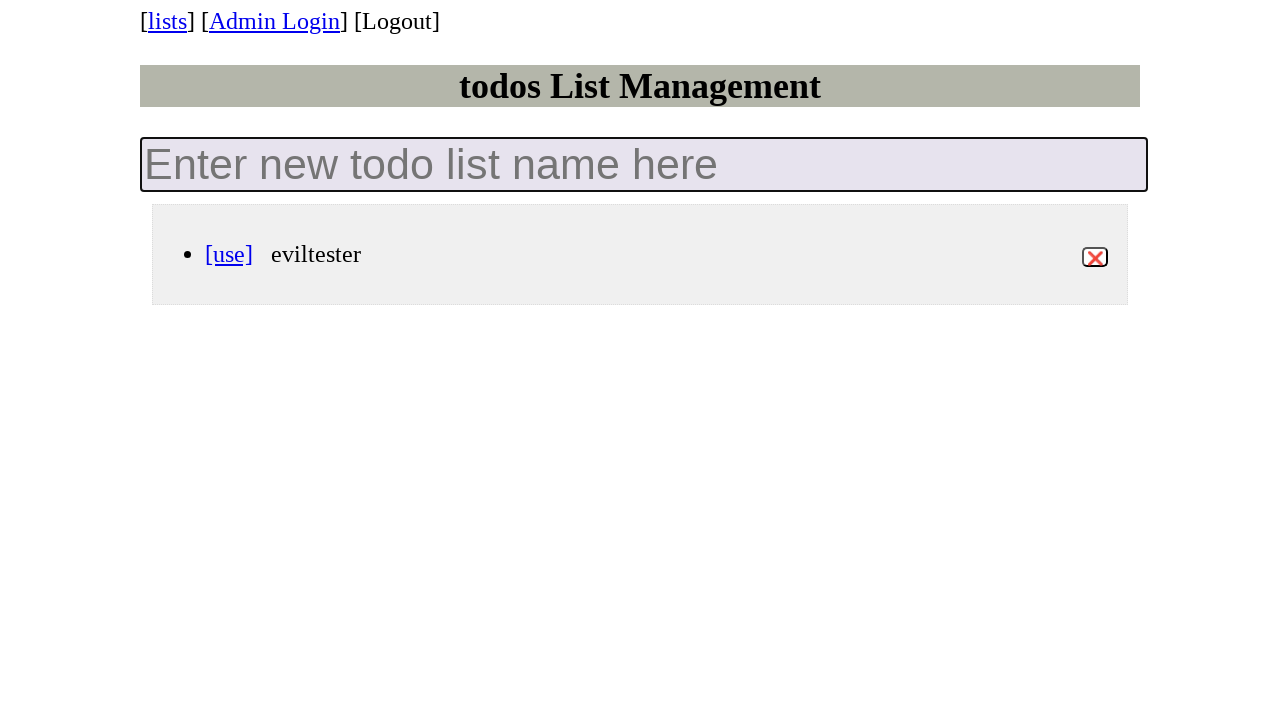

Filled todo list name input with 'Tests' on internal:attr=[placeholder="Enter new todo list name here"i]
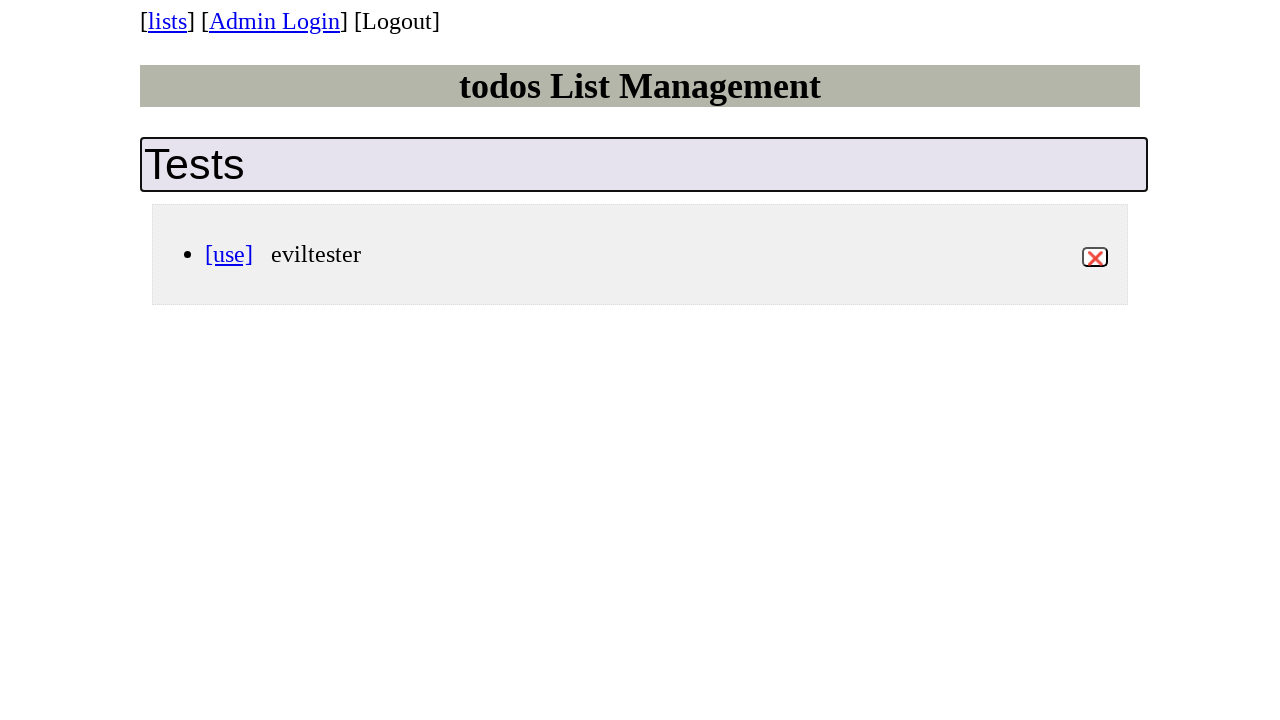

Pressed Enter to create the todo list
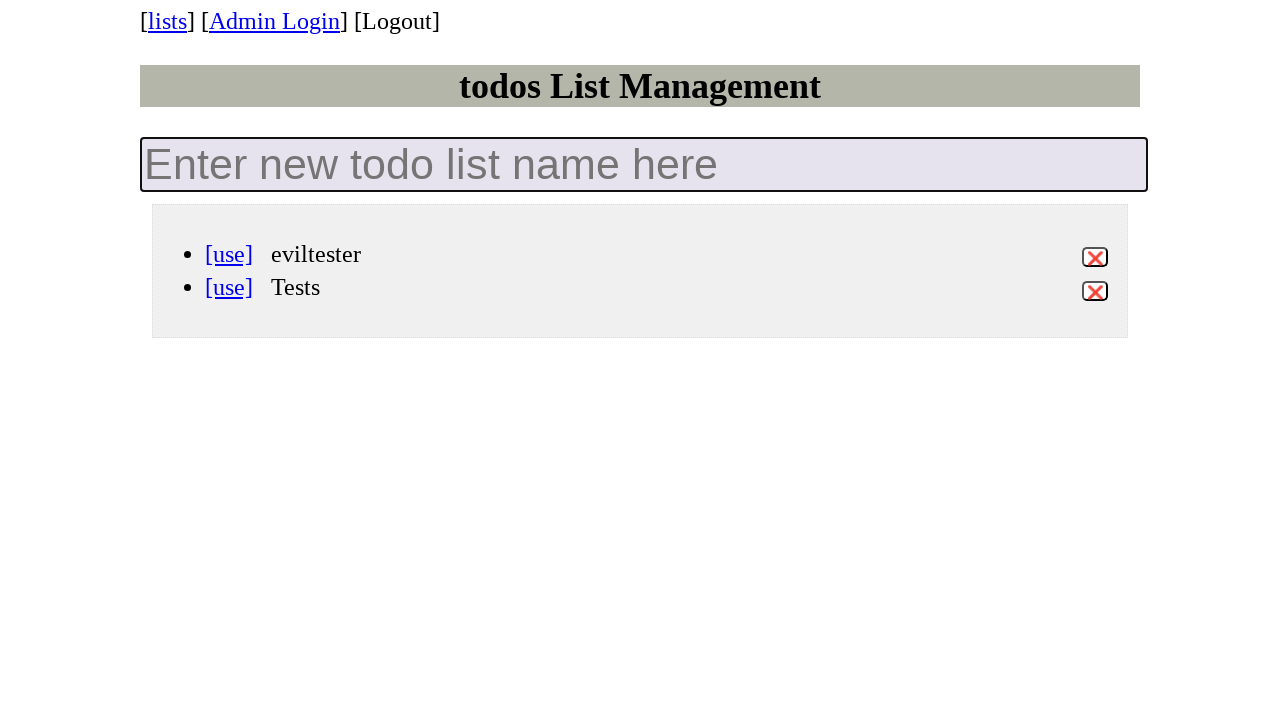

Clicked on the 'Tests' todo list link at (229, 287) on div >> internal:has-text="[use] Tests"i >> internal:role=link
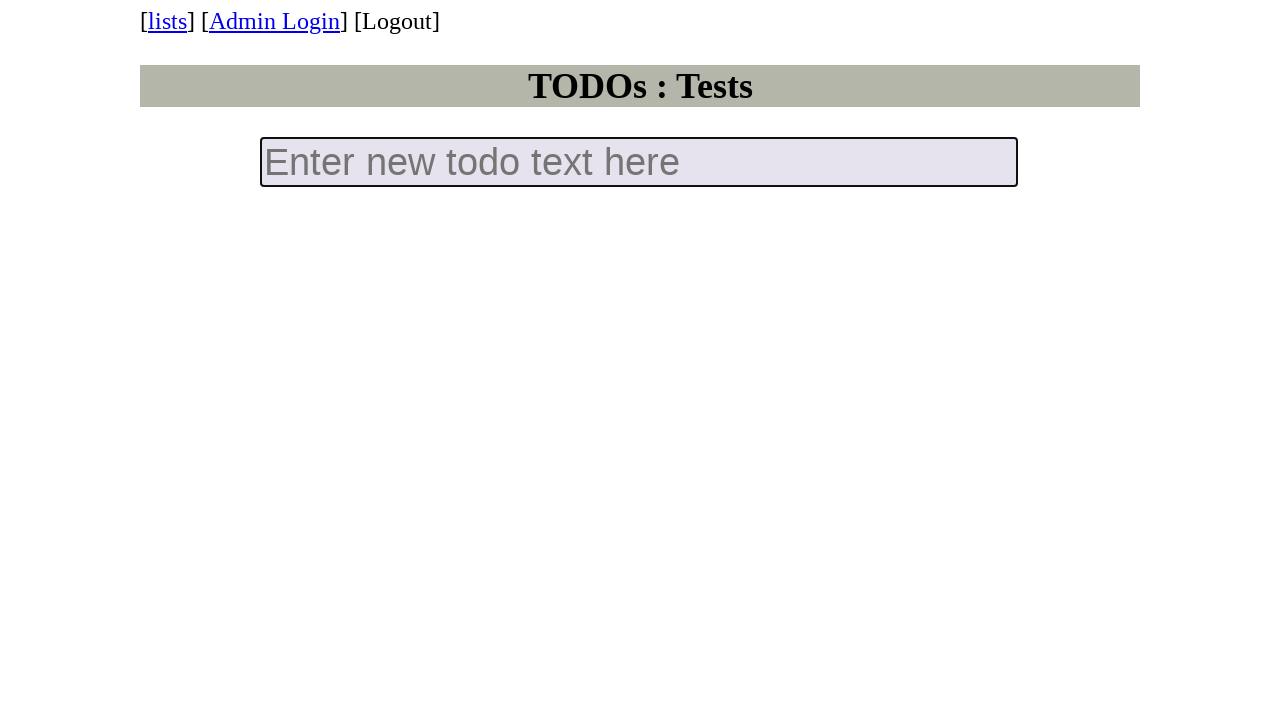

Filled task input with 'can log in' on internal:attr=[placeholder="Enter new todo text here"i]
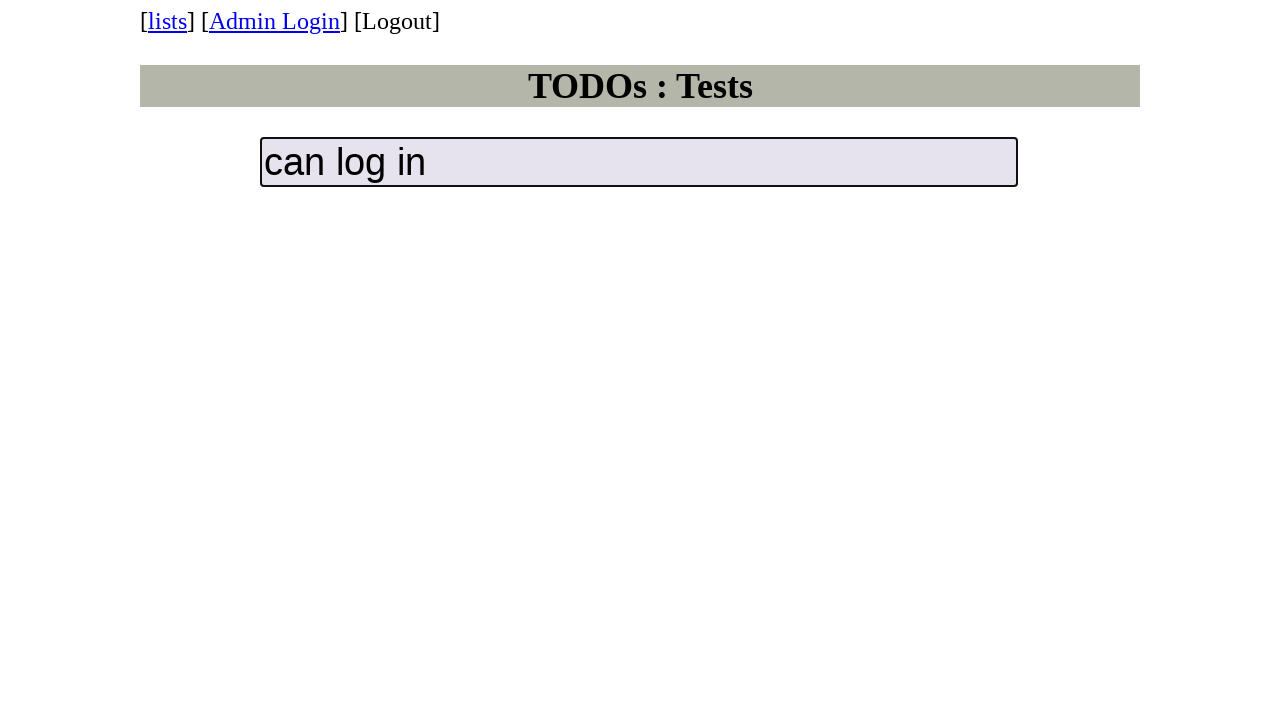

Pressed Enter to add 'can log in' task
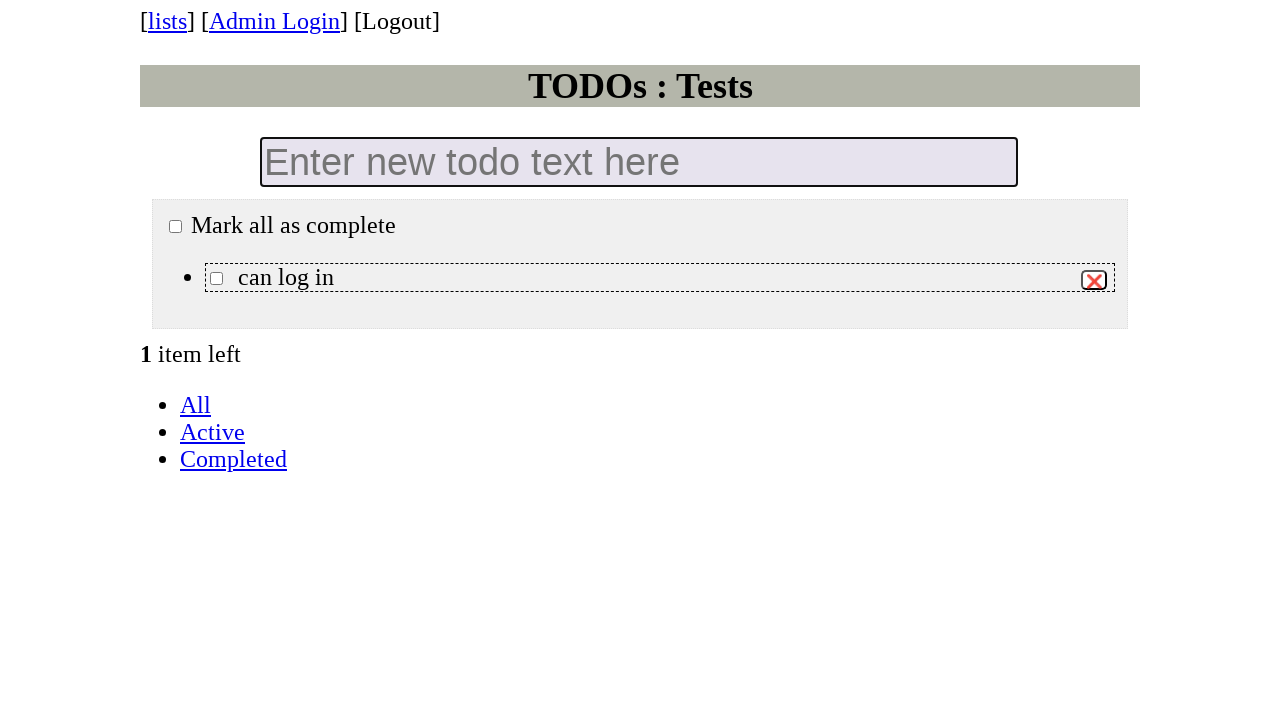

Filled task input with 'can create list' on internal:attr=[placeholder="Enter new todo text here"i]
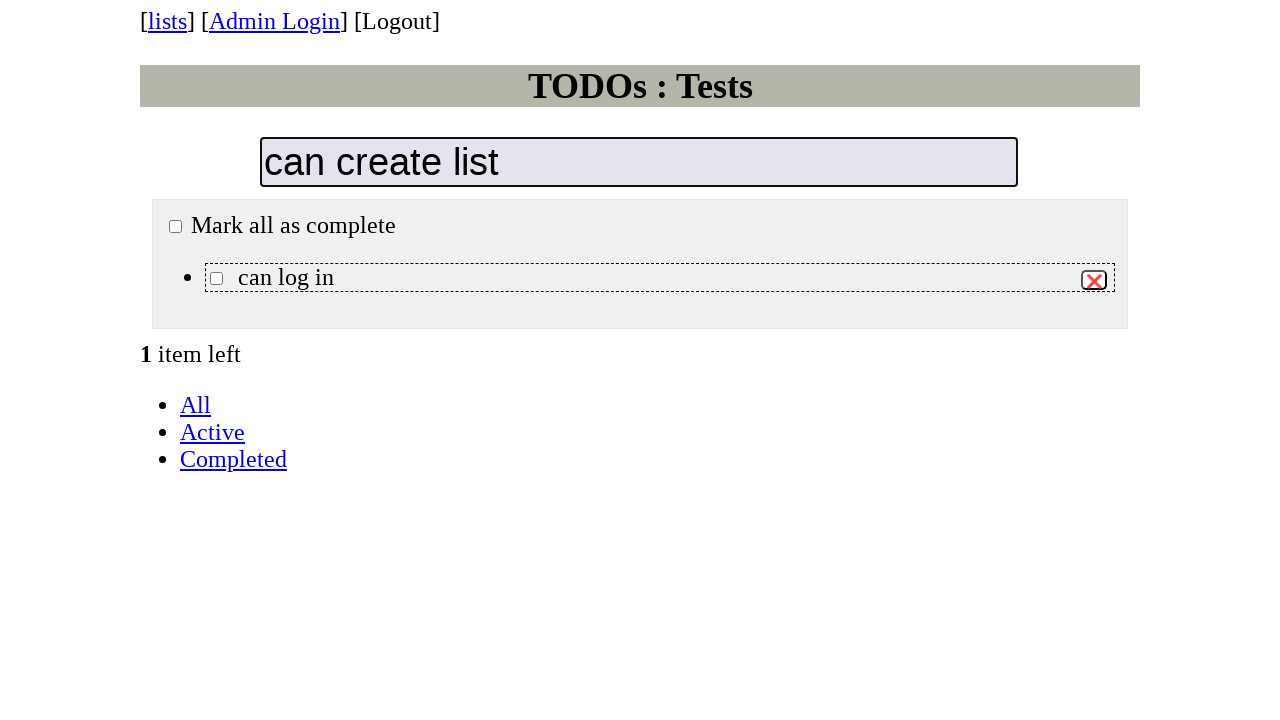

Pressed Enter to add 'can create list' task
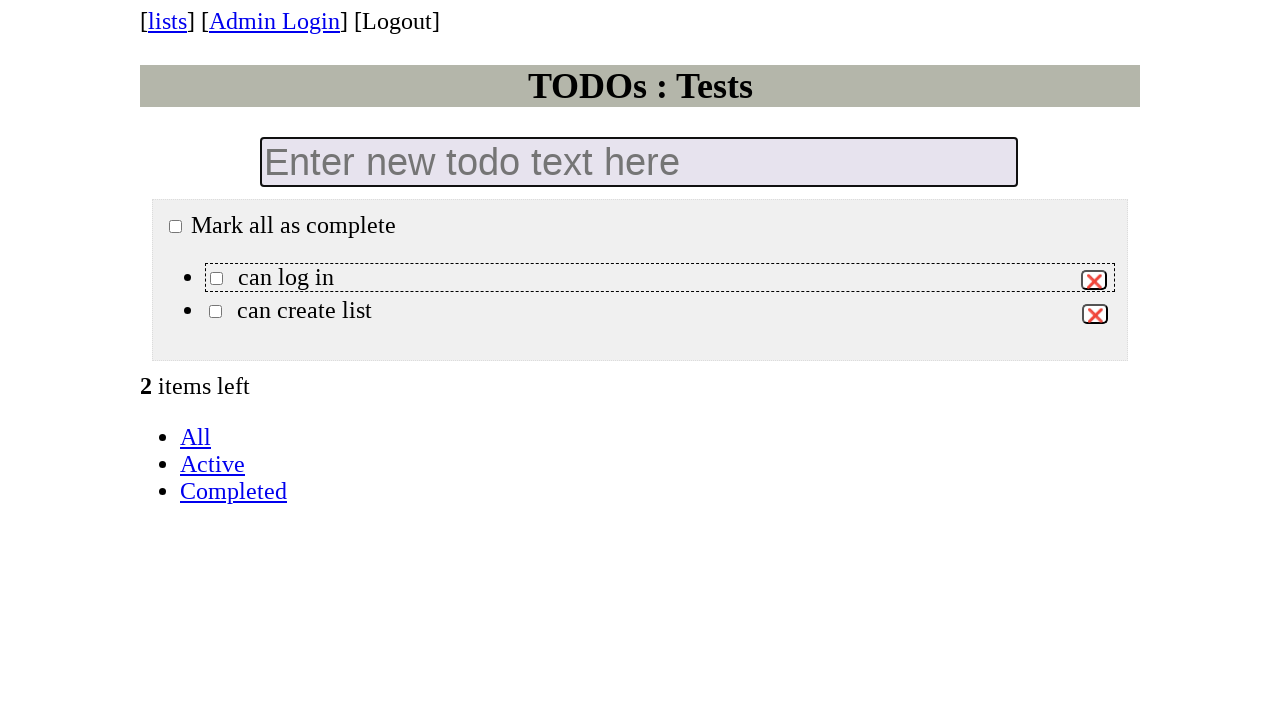

Filled task input with 'can add tasks to list' on internal:attr=[placeholder="Enter new todo text here"i]
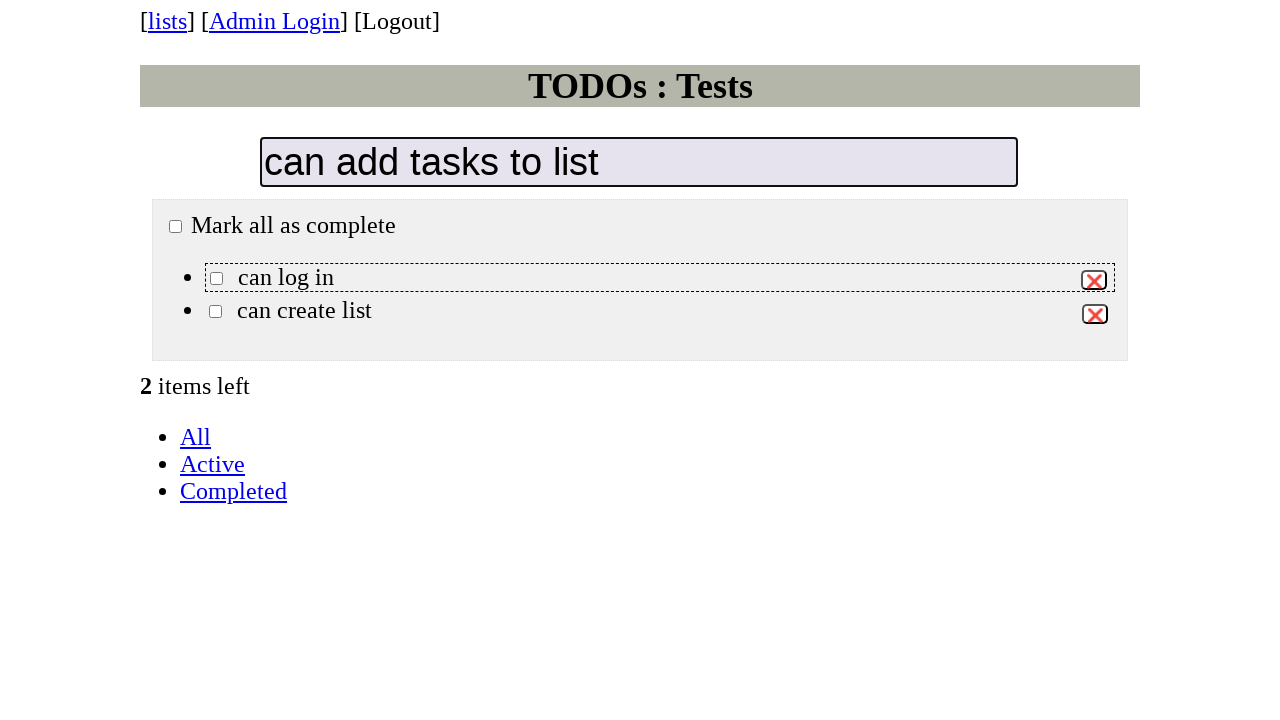

Pressed Enter to add 'can add tasks to list' task
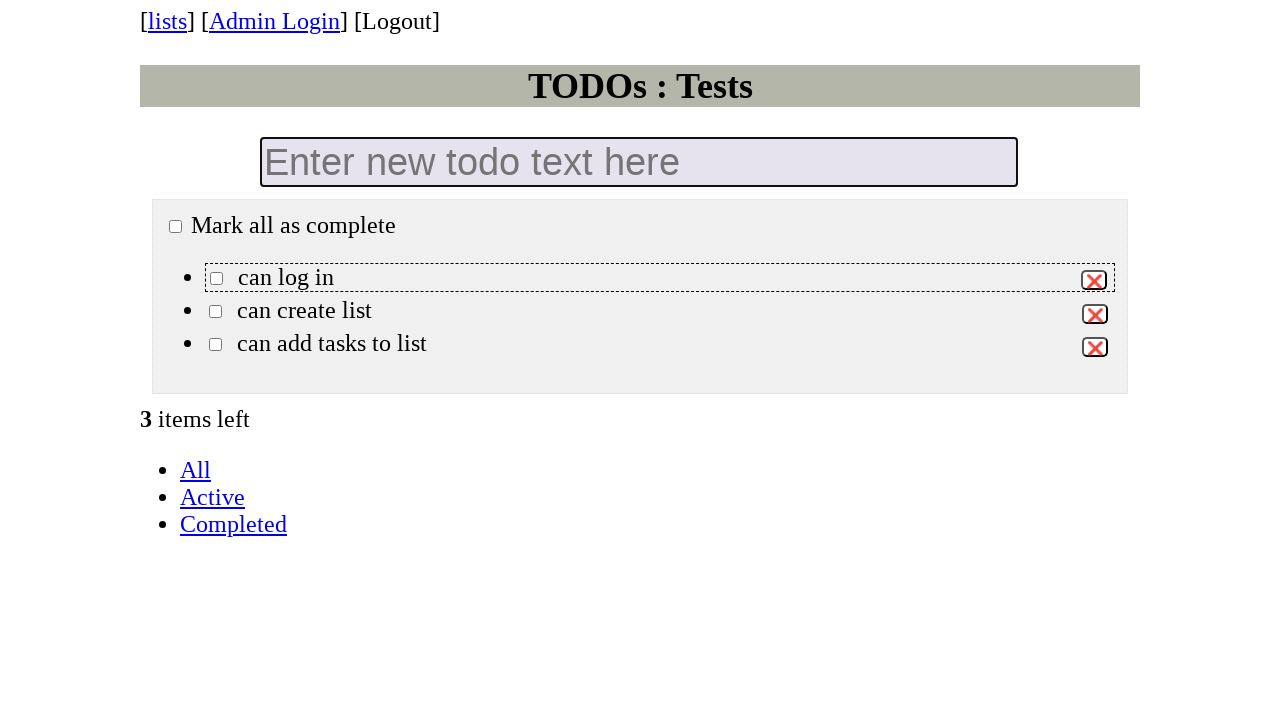

Checked 'can log in' task as completed at (216, 278) on div >> internal:has-text="can log in"i >> internal:role=checkbox
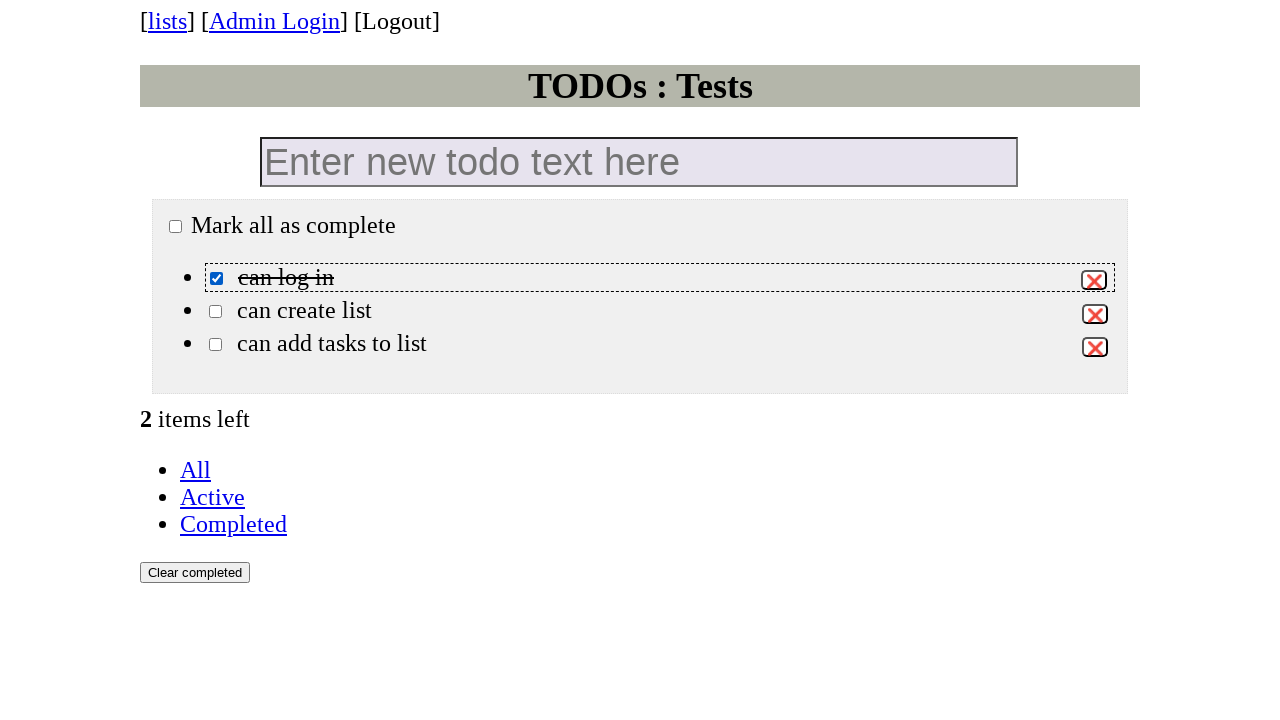

Checked 'can add tasks to list' task as completed at (216, 345) on div >> internal:has-text="can add tasks to list"i >> internal:role=checkbox
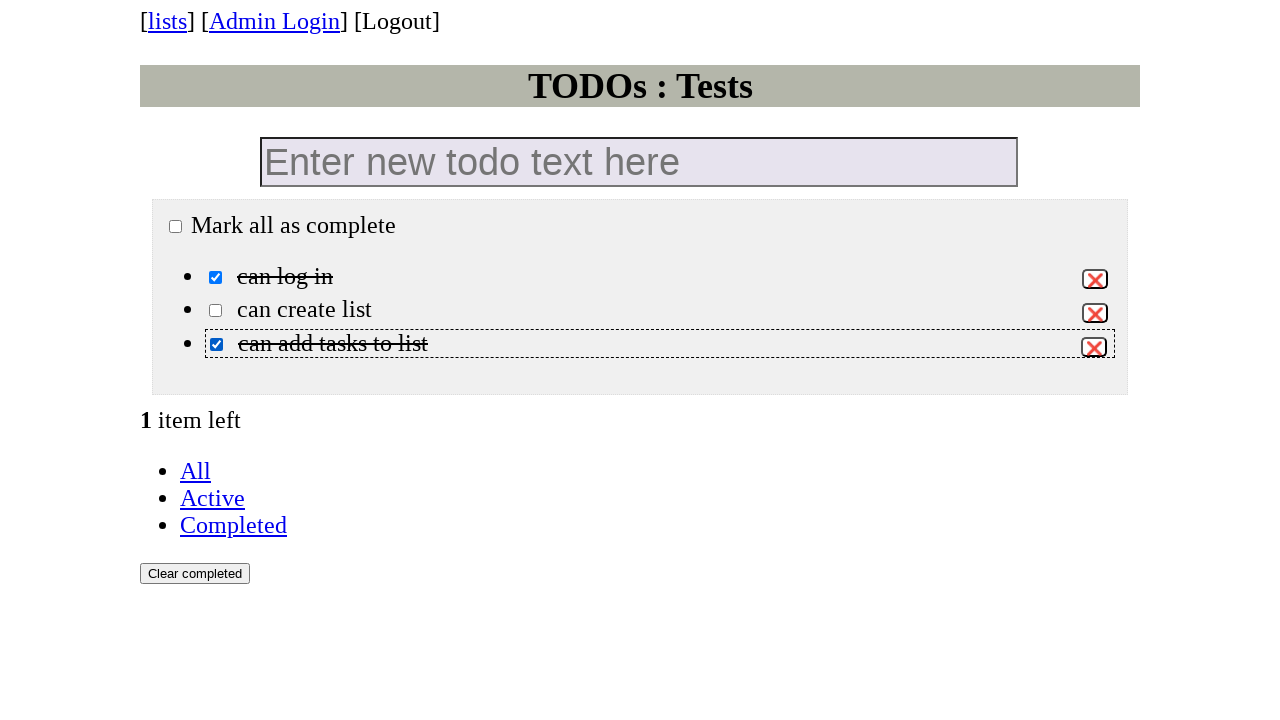

Clicked 'Clear completed' button to remove completed tasks at (195, 574) on internal:role=button[name="Clear completed"i]
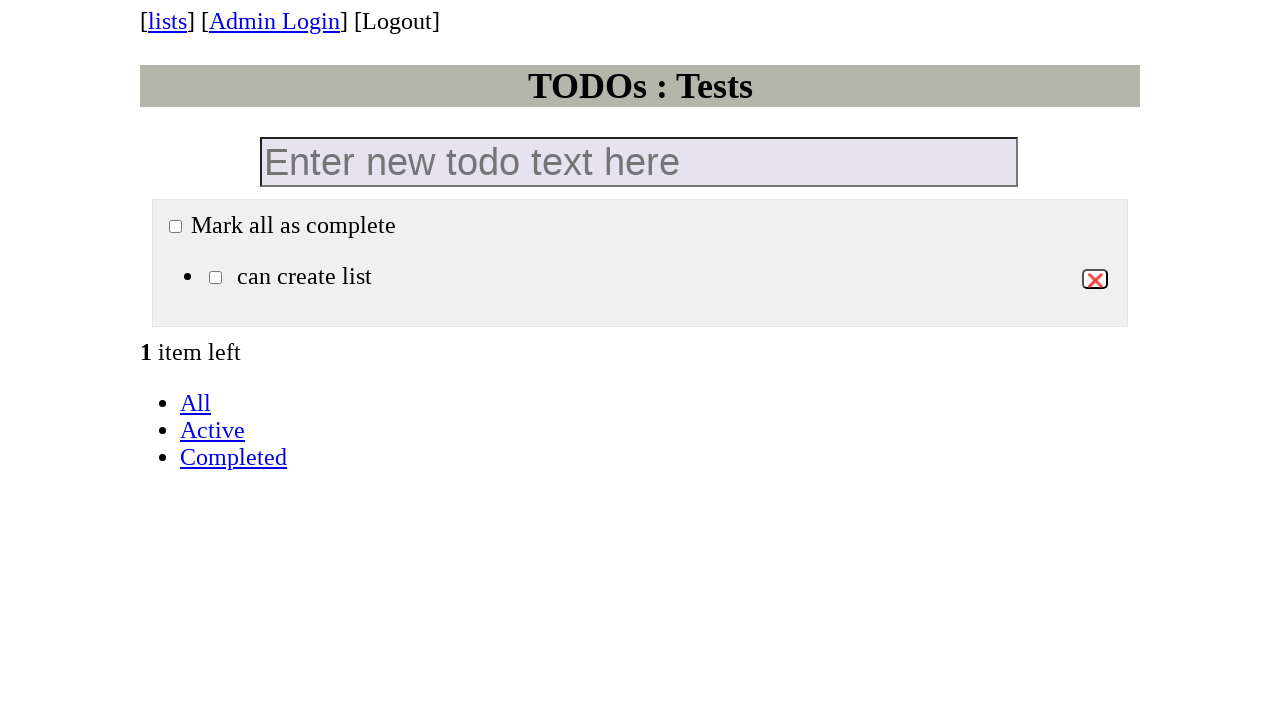

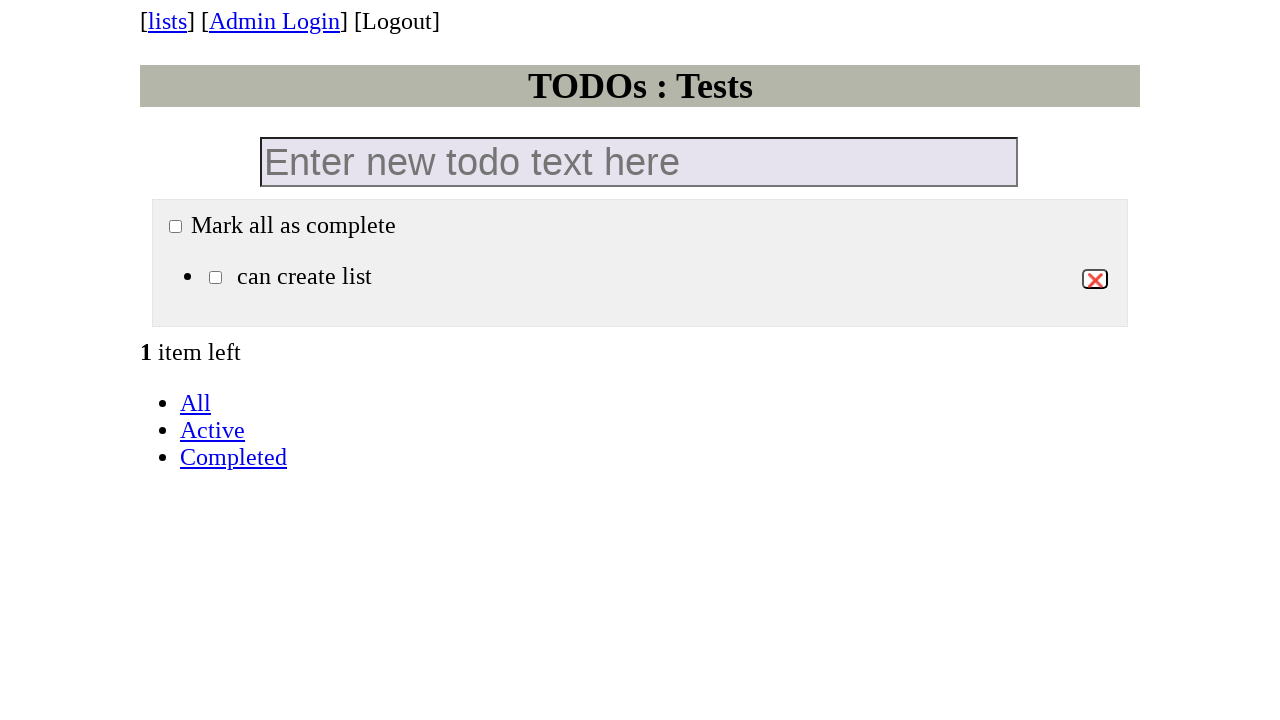